Tests navigation flow by clicking on "Online Training" link, navigating back to the previous page, and then clicking the link again (demonstrating element re-location after page navigation)

Starting URL: https://www.pavantestingtools.com/

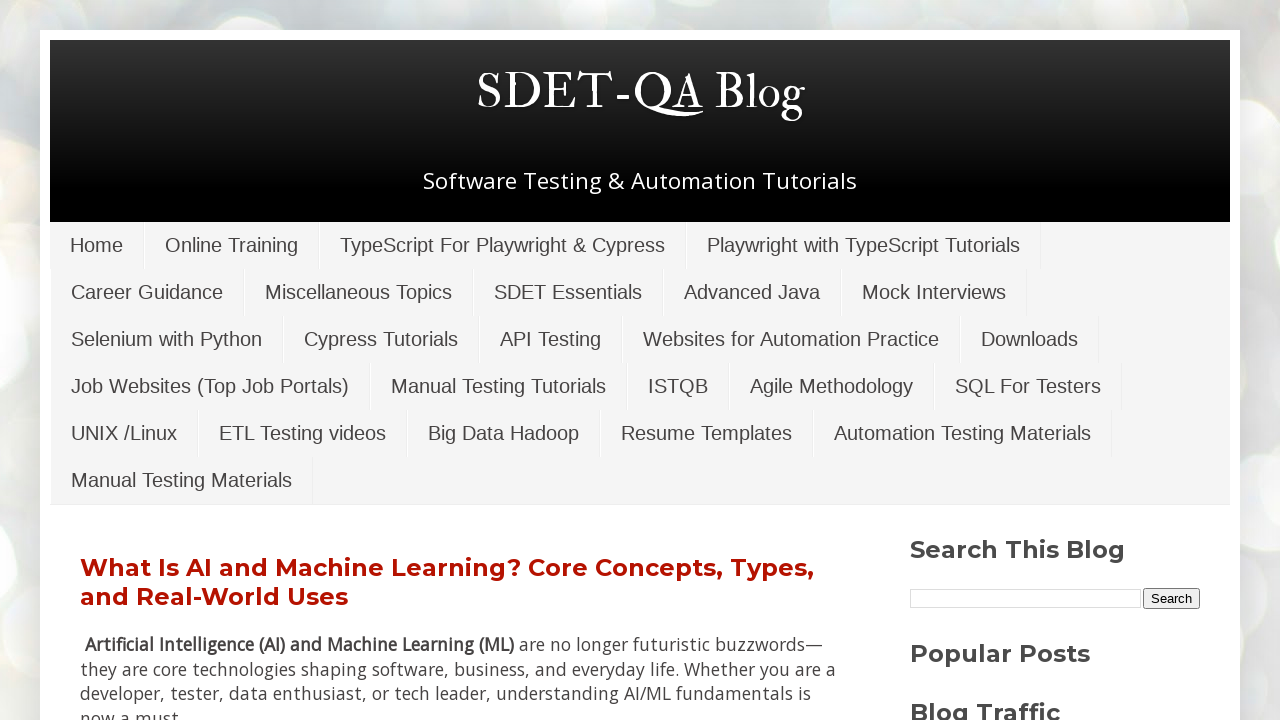

Navigated to https://www.pavantestingtools.com/
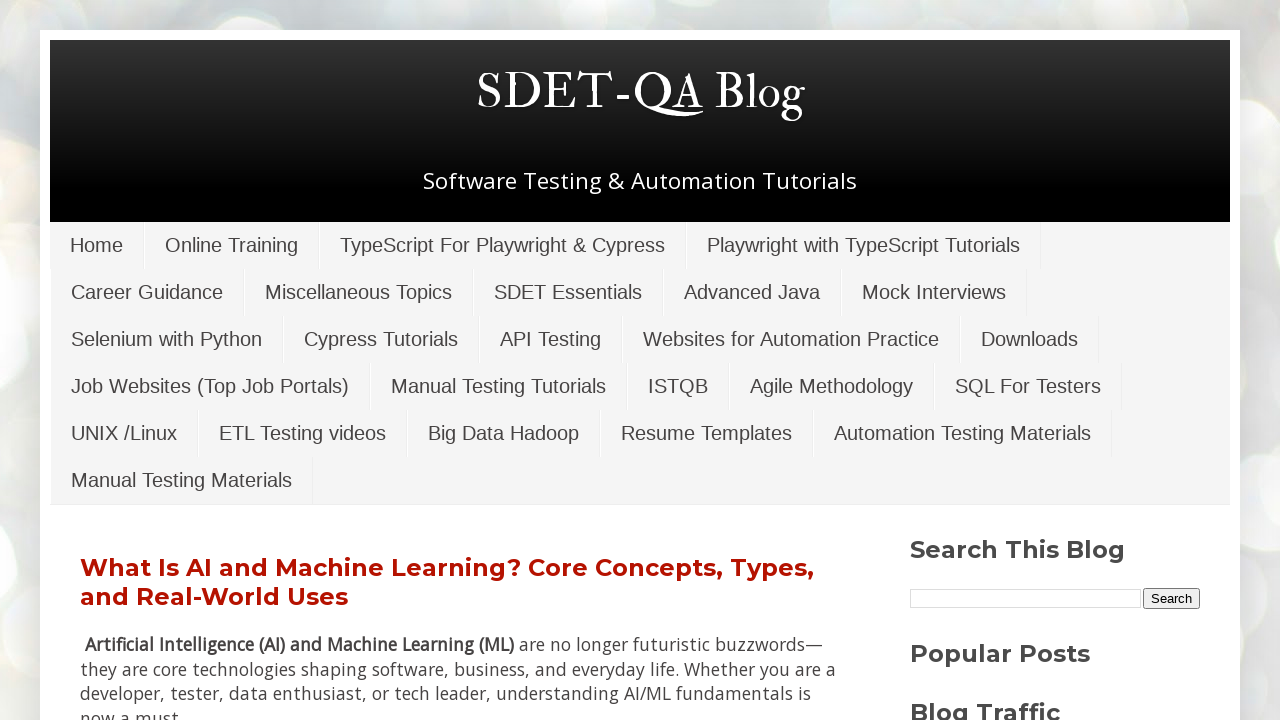

Clicked on 'Online Training' link at (232, 245) on xpath=//a[text()='Online Training']
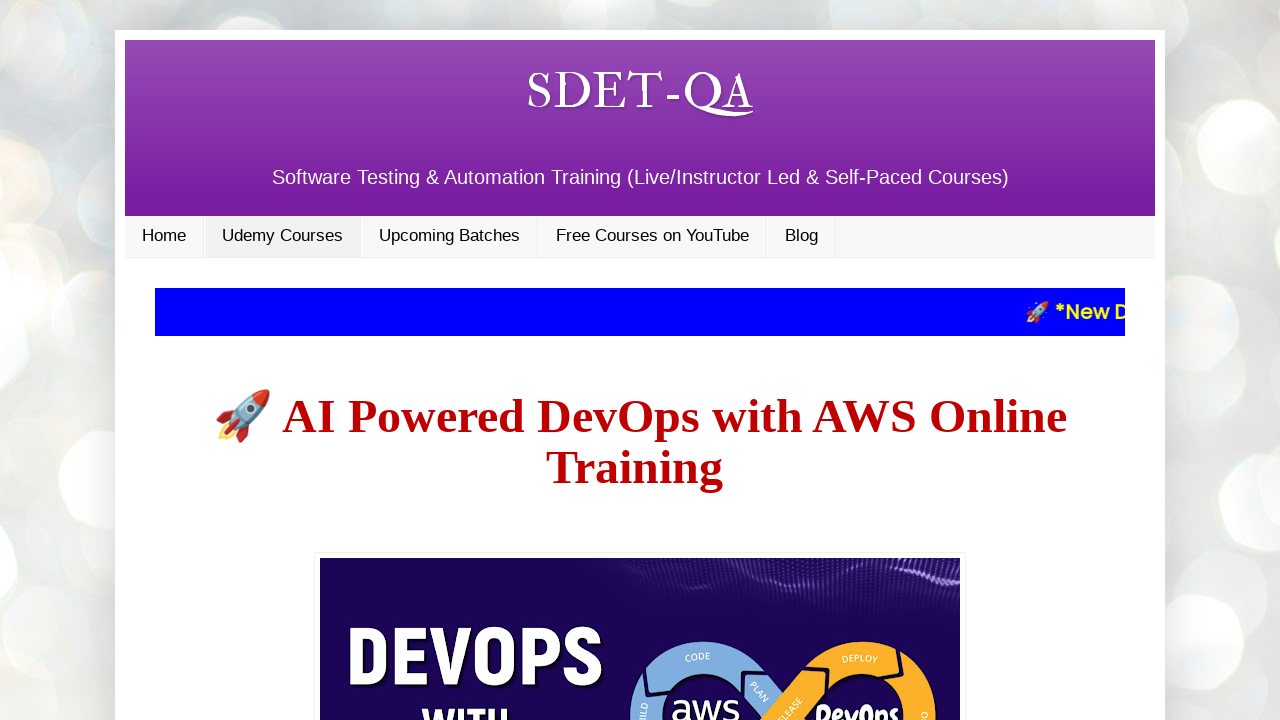

Waited for page to load after clicking 'Online Training'
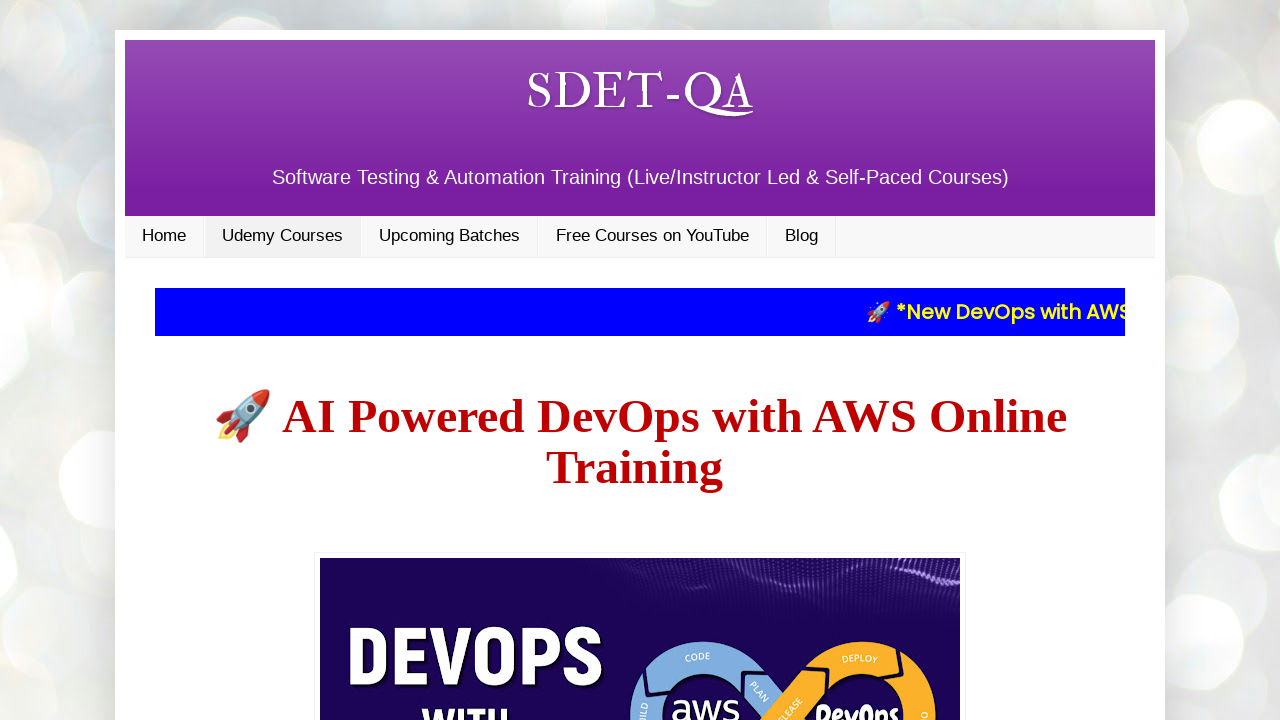

Navigated back to previous page
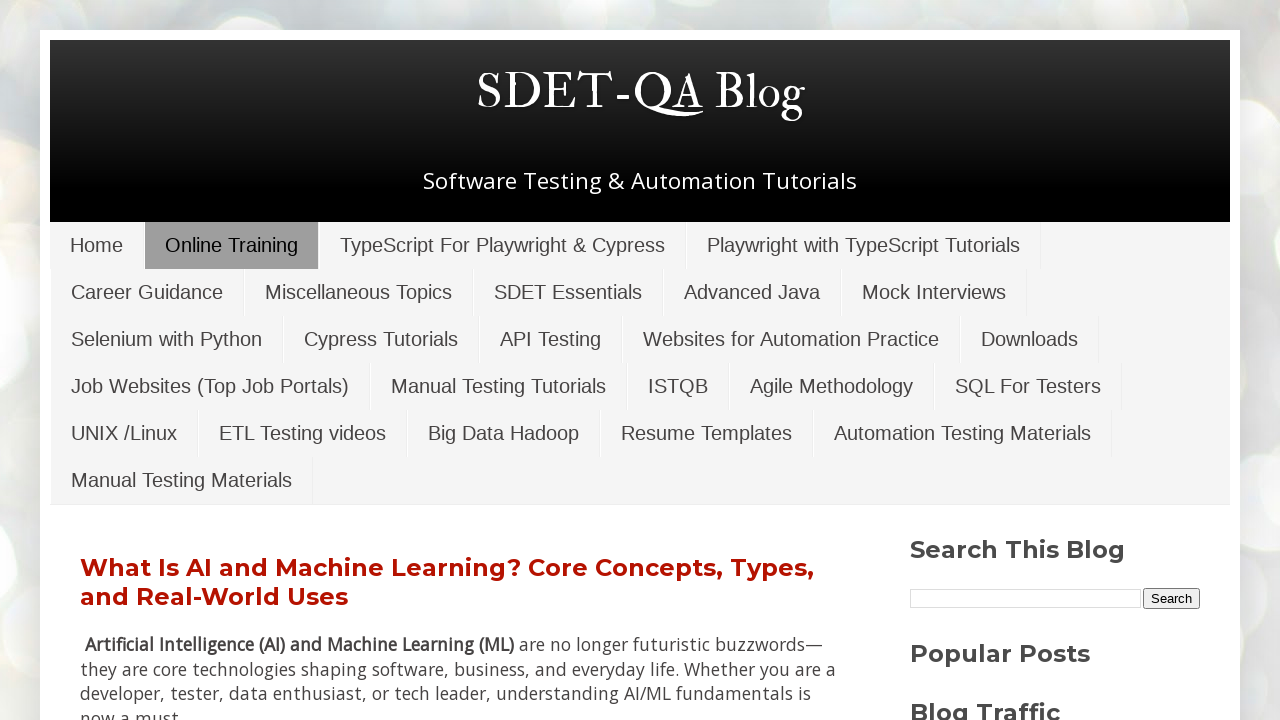

Waited for page to load after navigating back
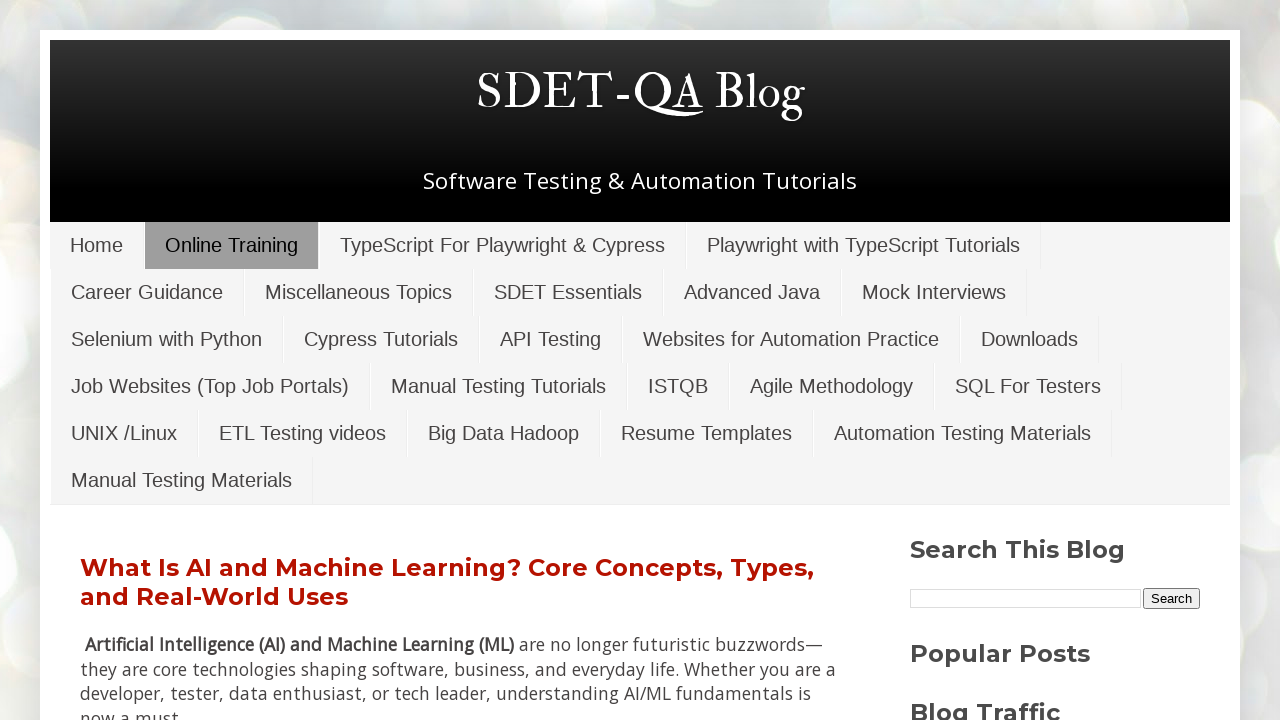

Clicked on 'Online Training' link again after page re-navigation at (232, 245) on xpath=//a[text()='Online Training']
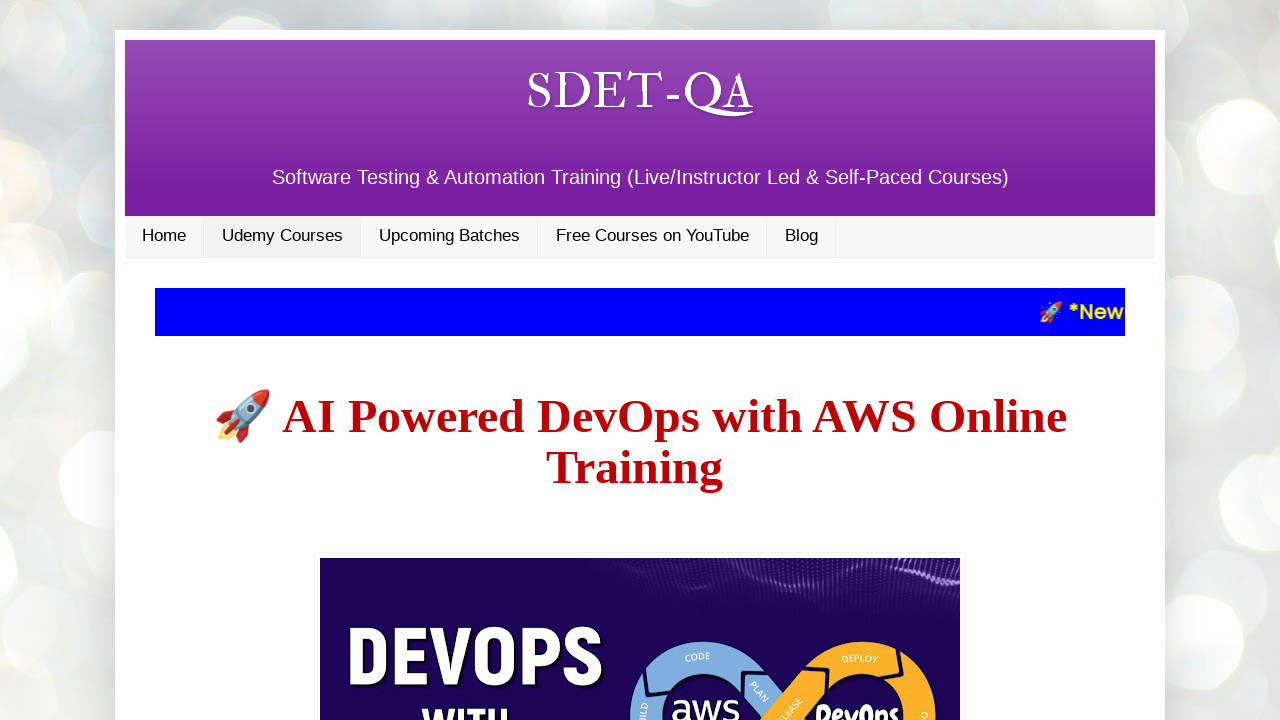

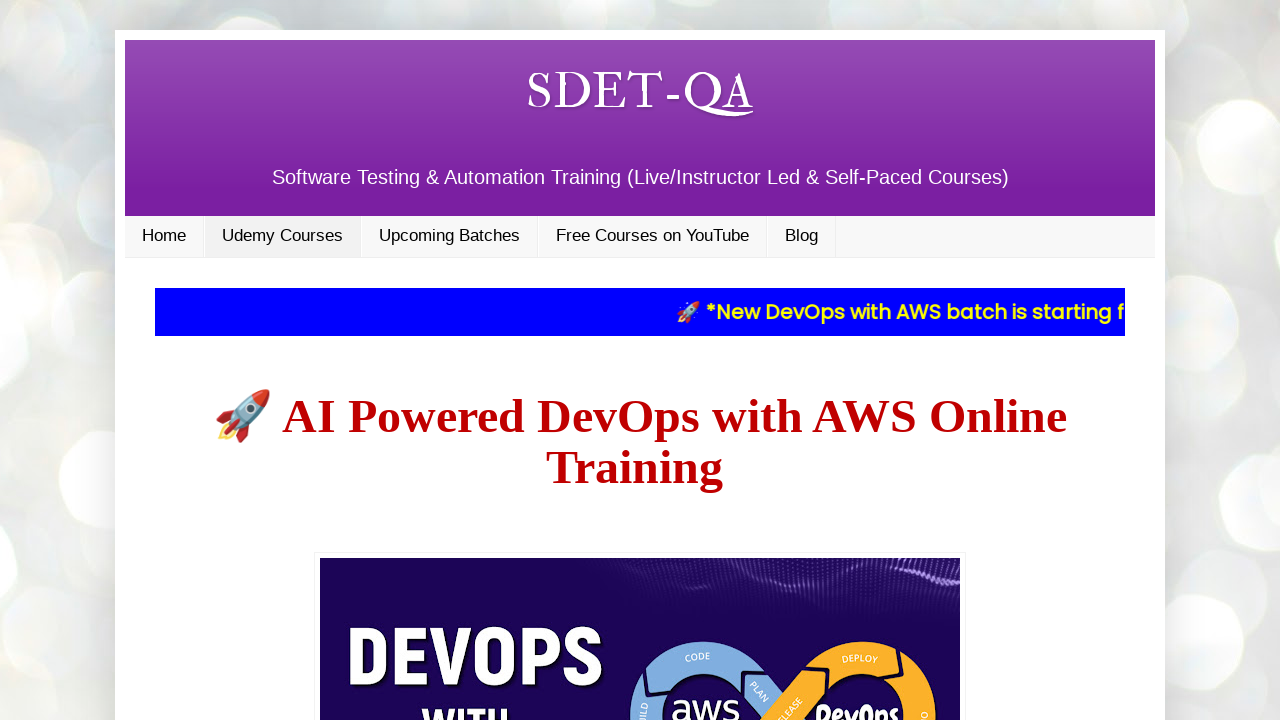